Tests iframe handling by switching to a frame, clicking a button inside it, switching back to the main page, and clicking a globe icon element

Starting URL: https://www.leafground.com/frame.xhtml

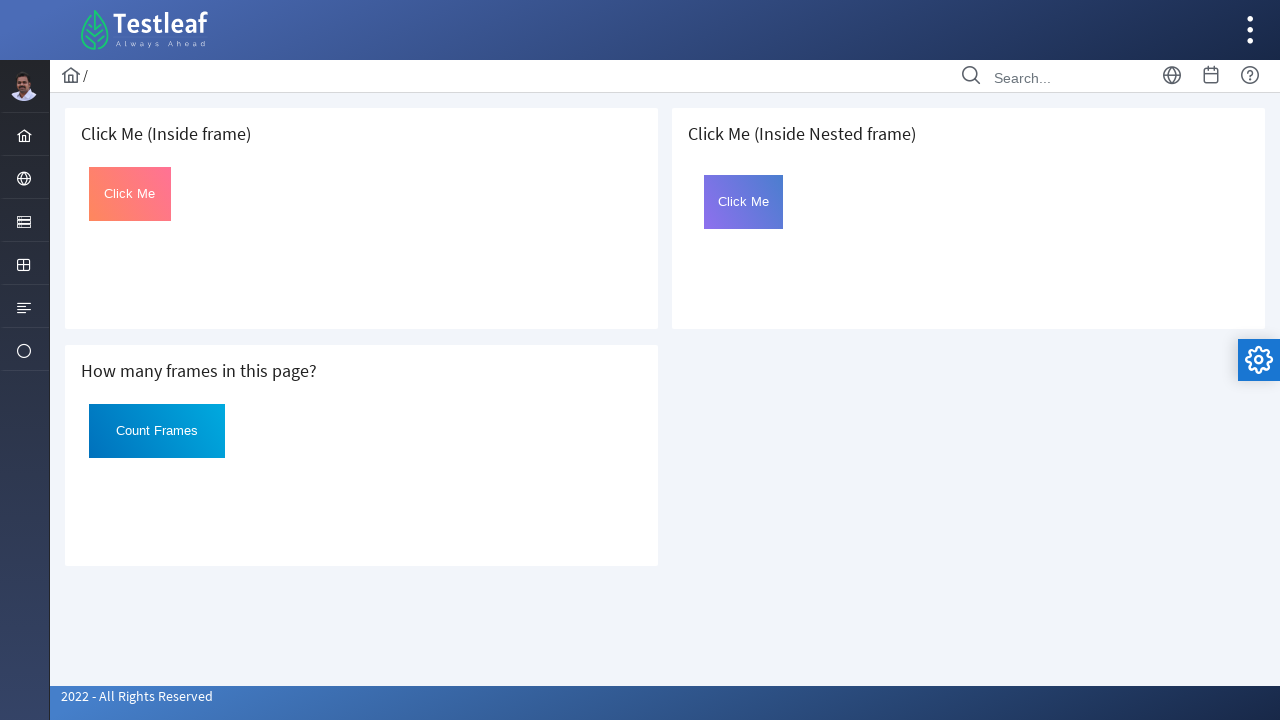

Navigated to LearnFrame test page
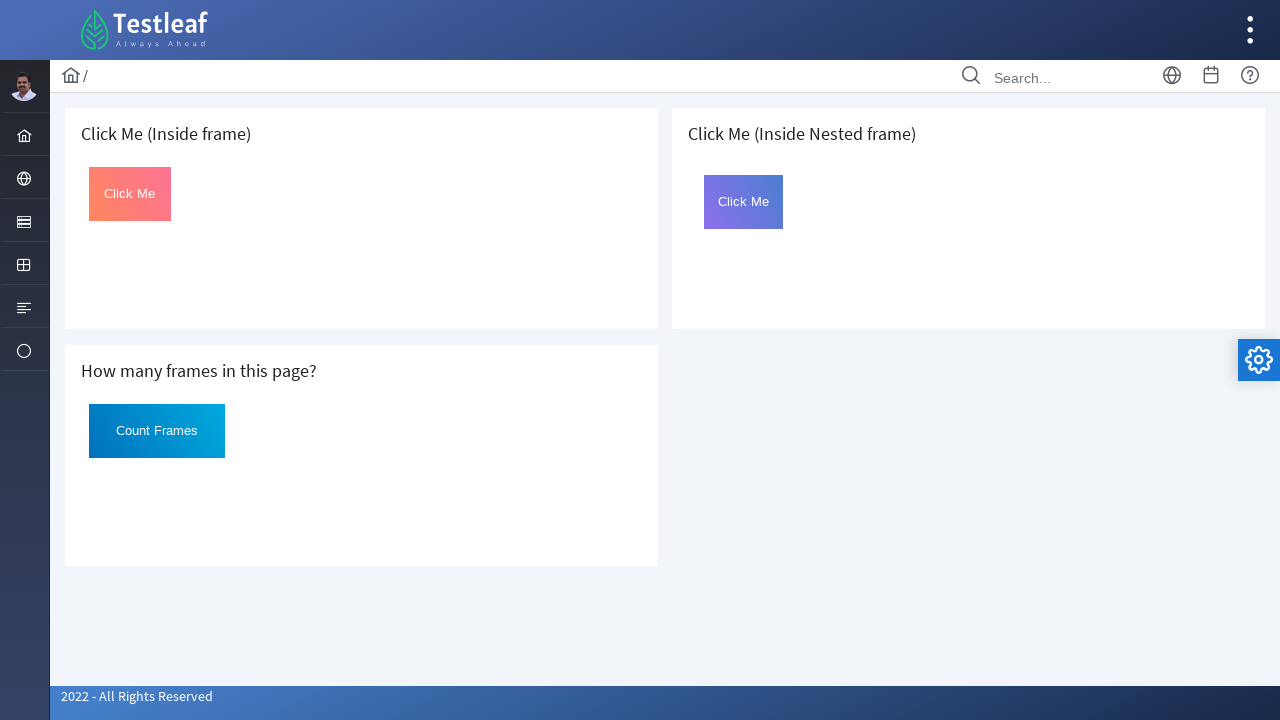

Switched to first iframe and clicked button inside it at (130, 194) on iframe >> nth=0 >> internal:control=enter-frame >> #Click
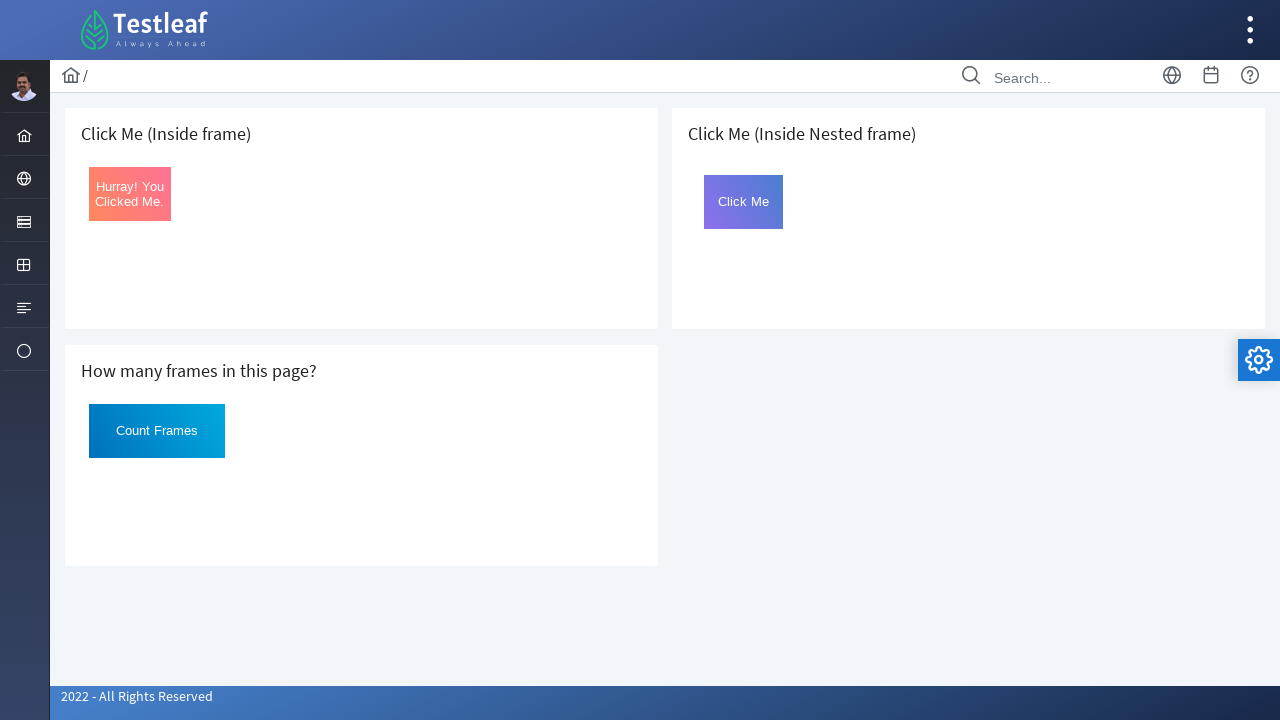

Clicked globe icon element on main page at (24, 179) on xpath=//i[@class='pi pi-globe layout-menuitem-icon']
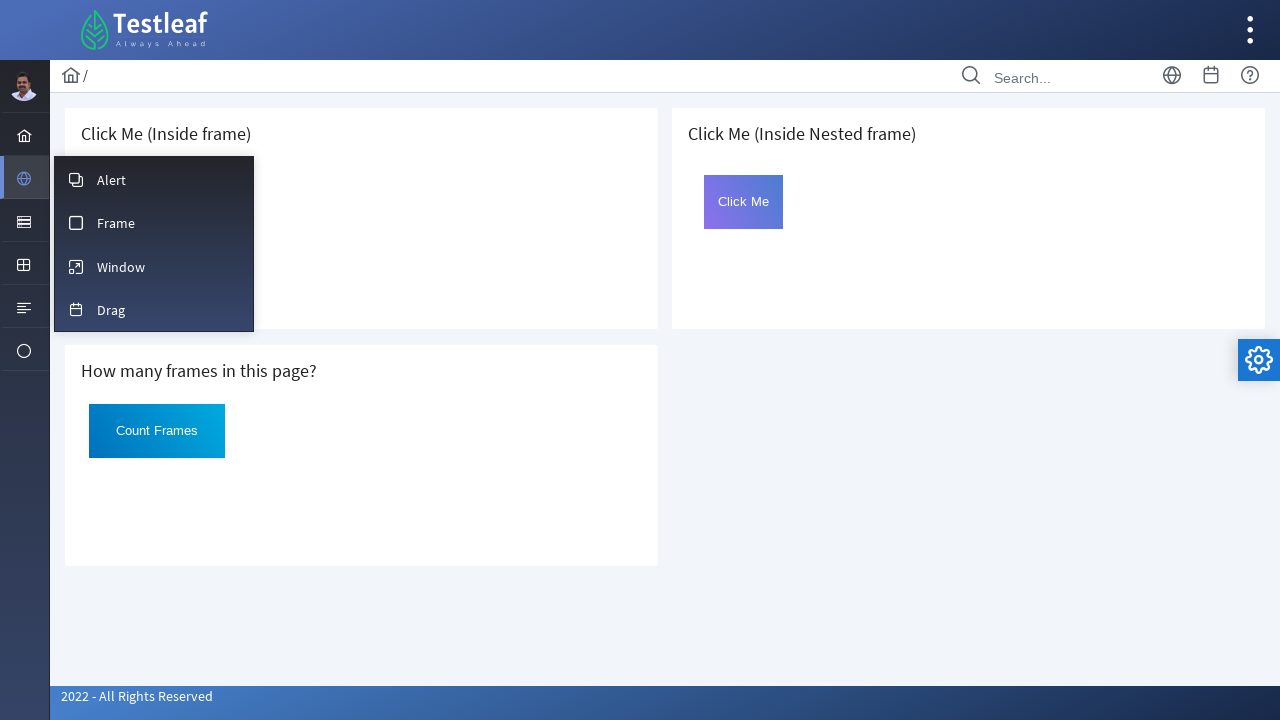

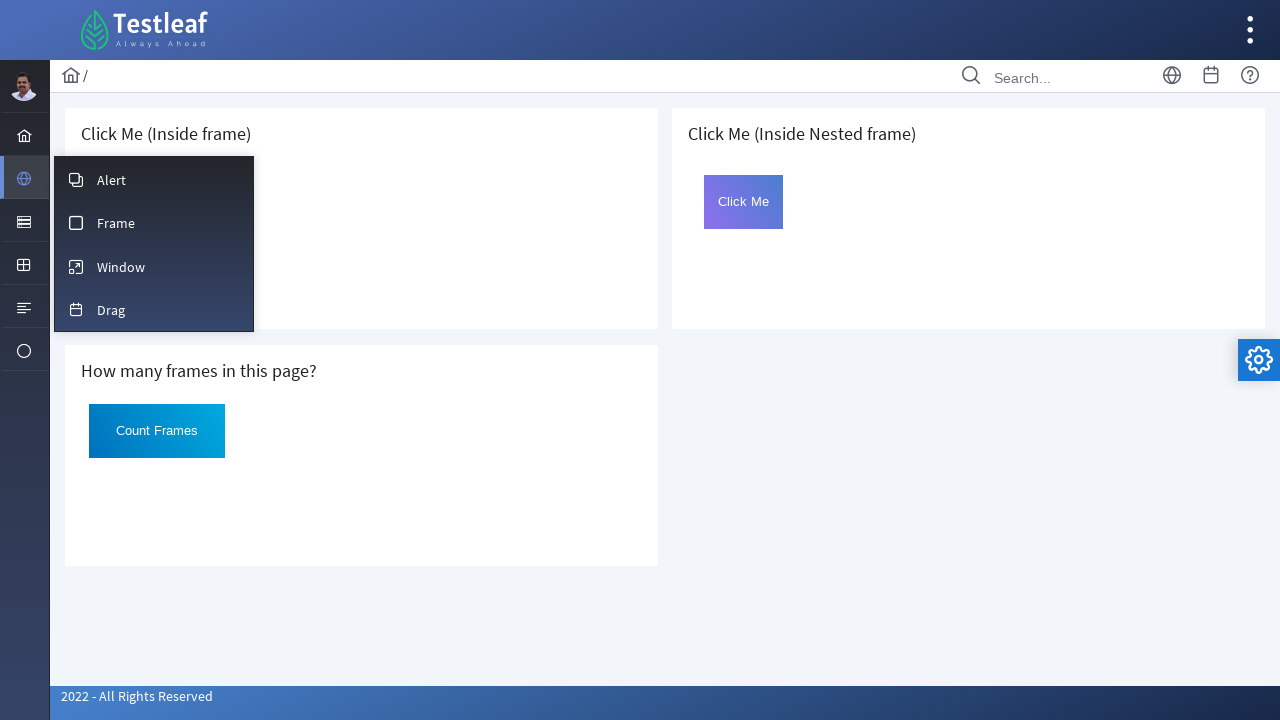